Tests window switching functionality by clicking a button to open a new tab, switching to it, and then switching back to the original window

Starting URL: https://formy-project.herokuapp.com/switch-window

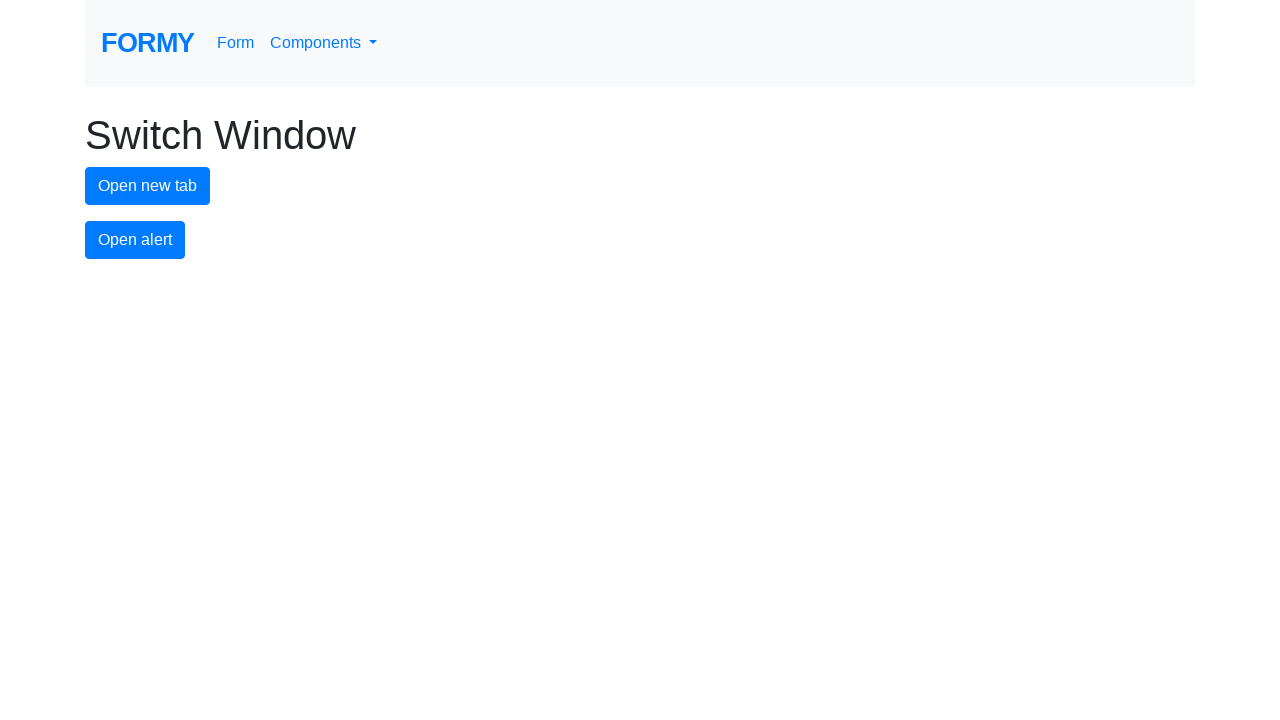

Clicked new tab button to open a new window at (148, 186) on #new-tab-button
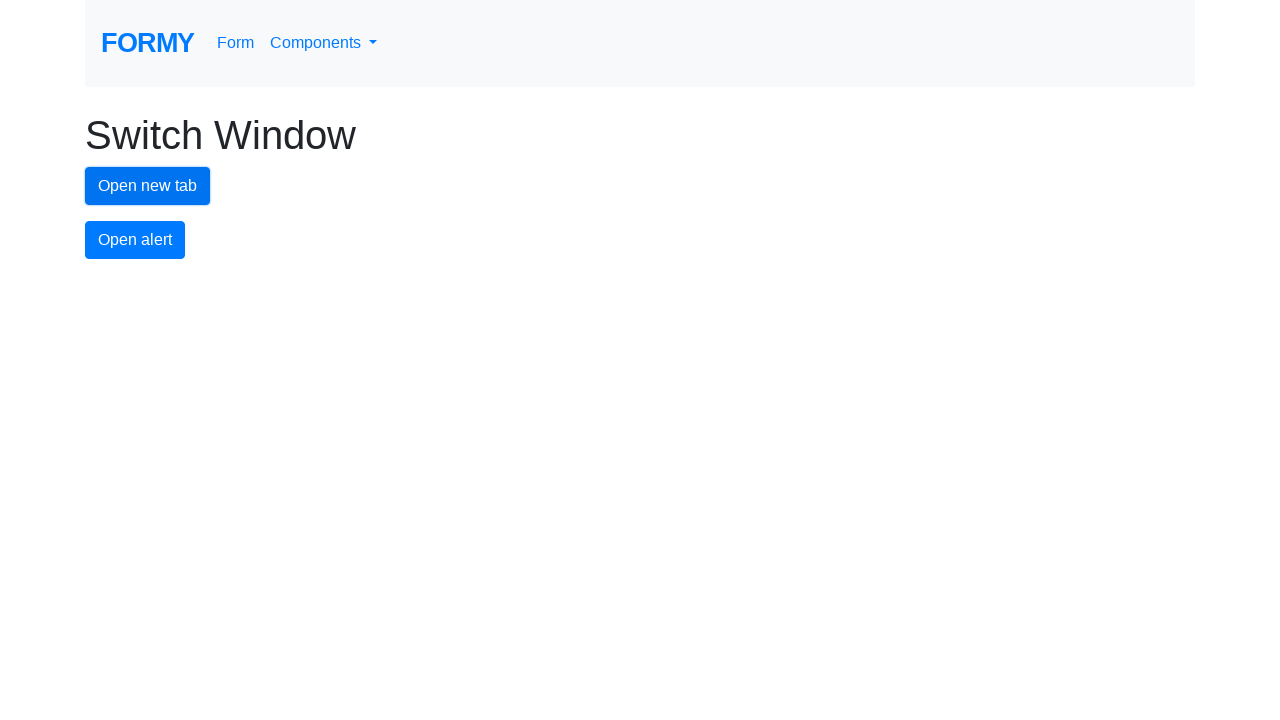

New tab opened and page object captured at (148, 186) on #new-tab-button
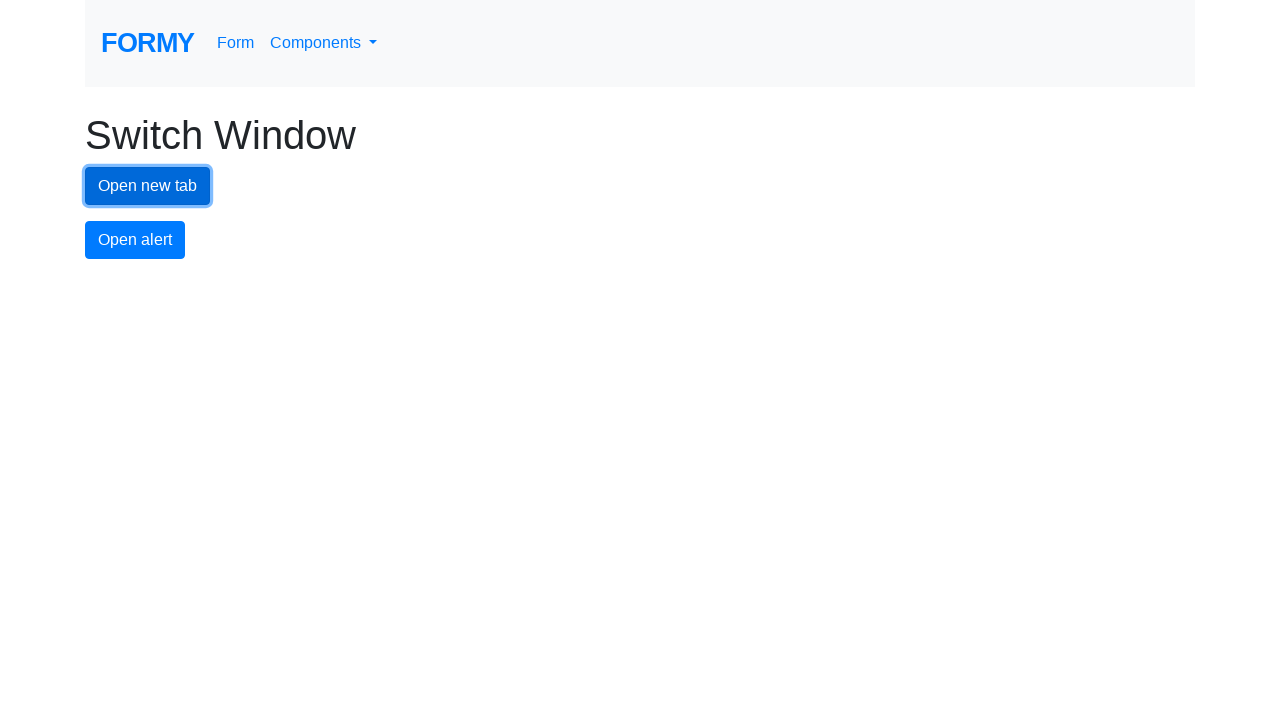

New page finished loading
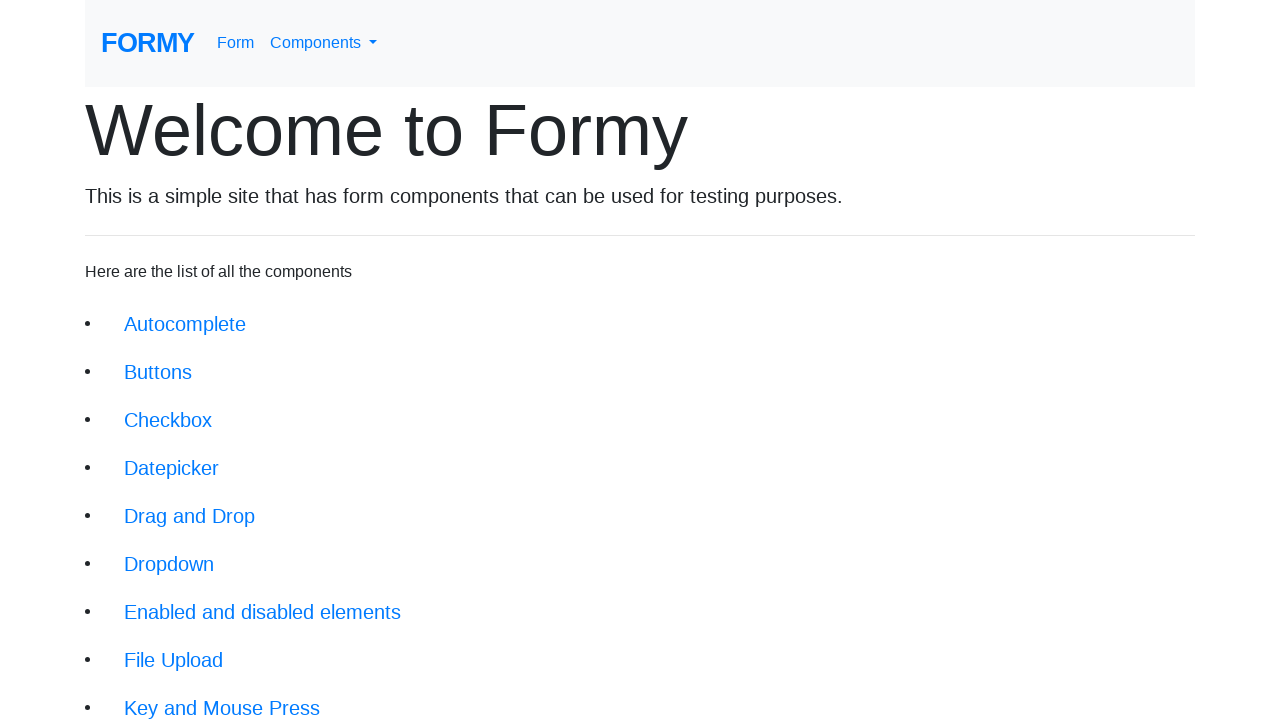

Switched back to original window
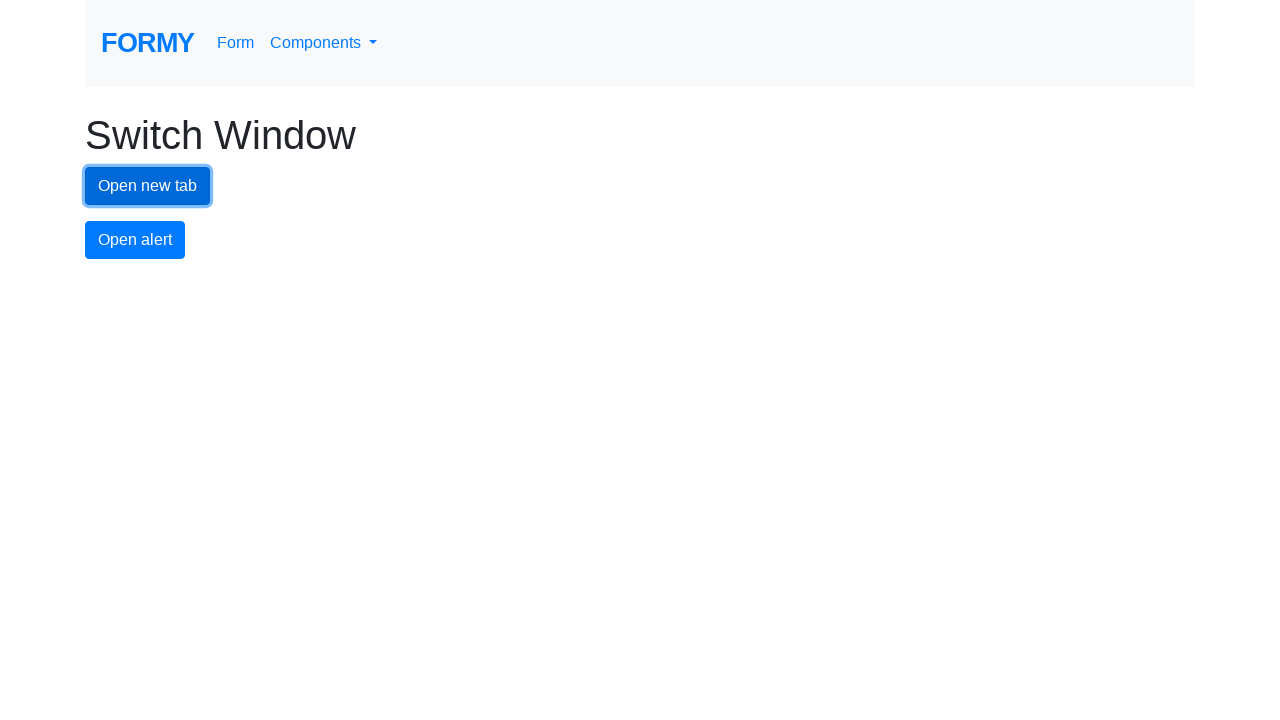

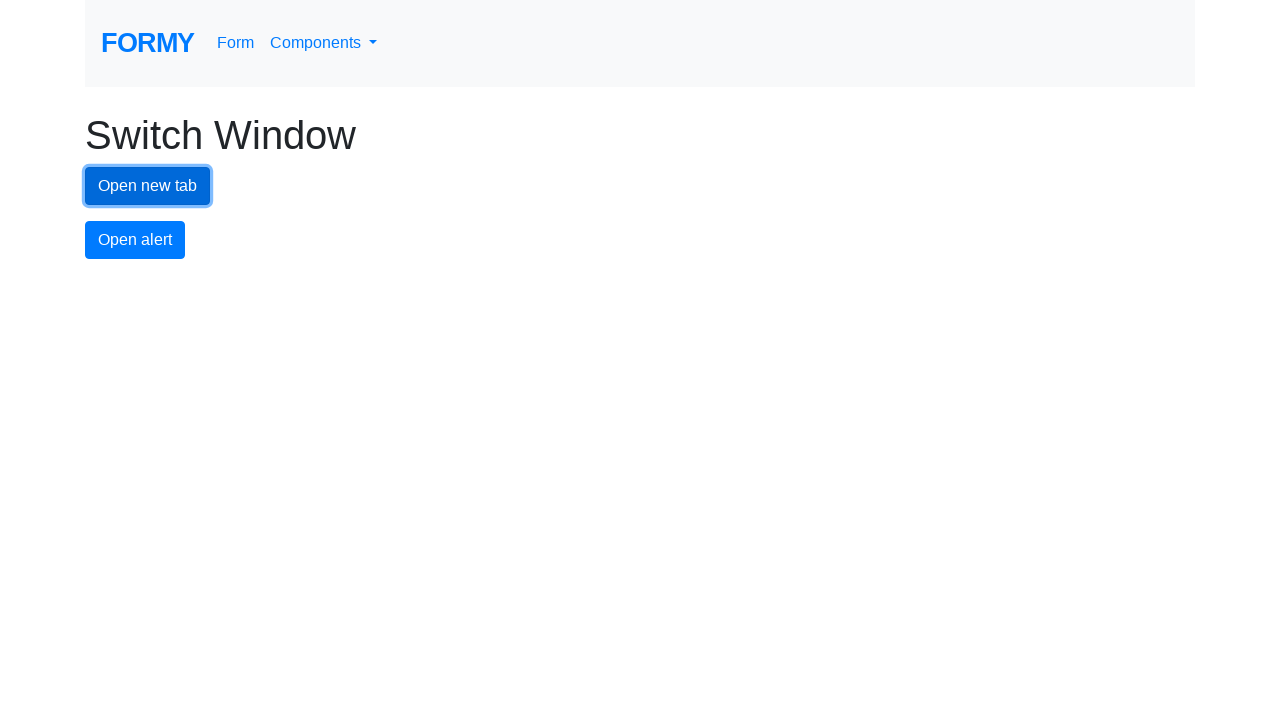